Tests that the Snake game starts correctly by clicking the start button and verifying the snake object exists

Starting URL: https://kissmartin.github.io/Snake_Project/

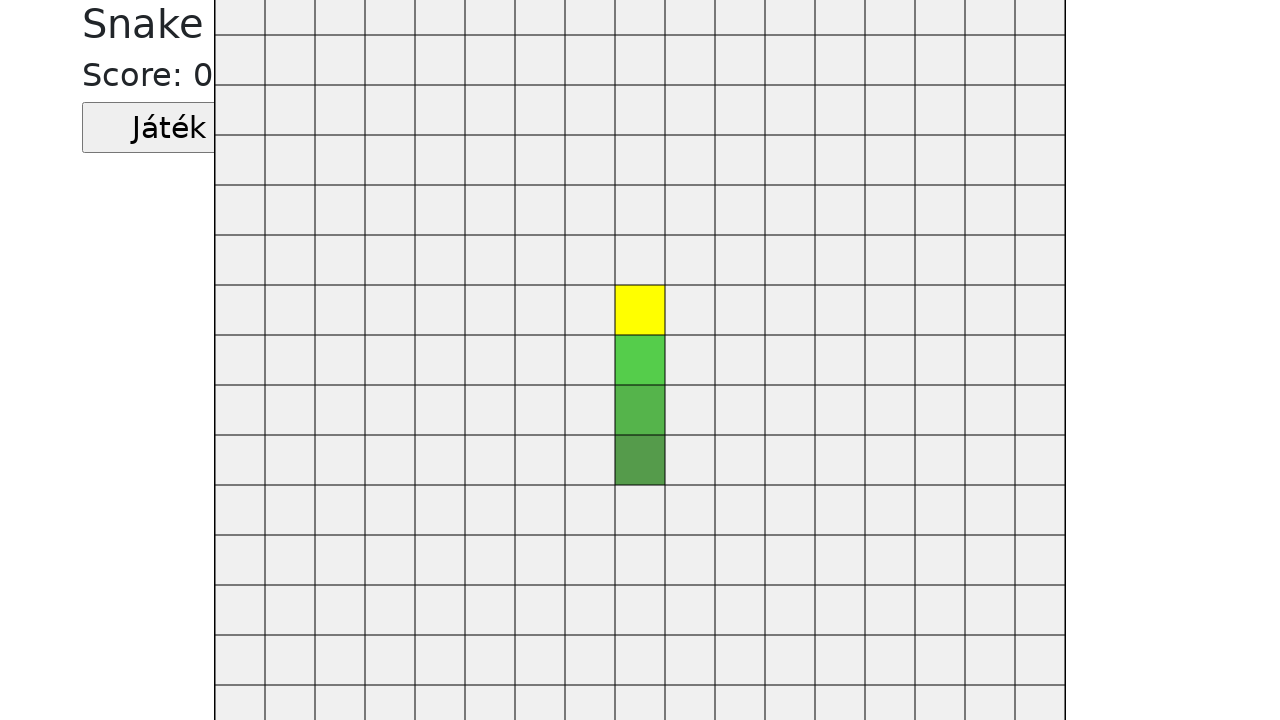

Navigated to Snake game URL
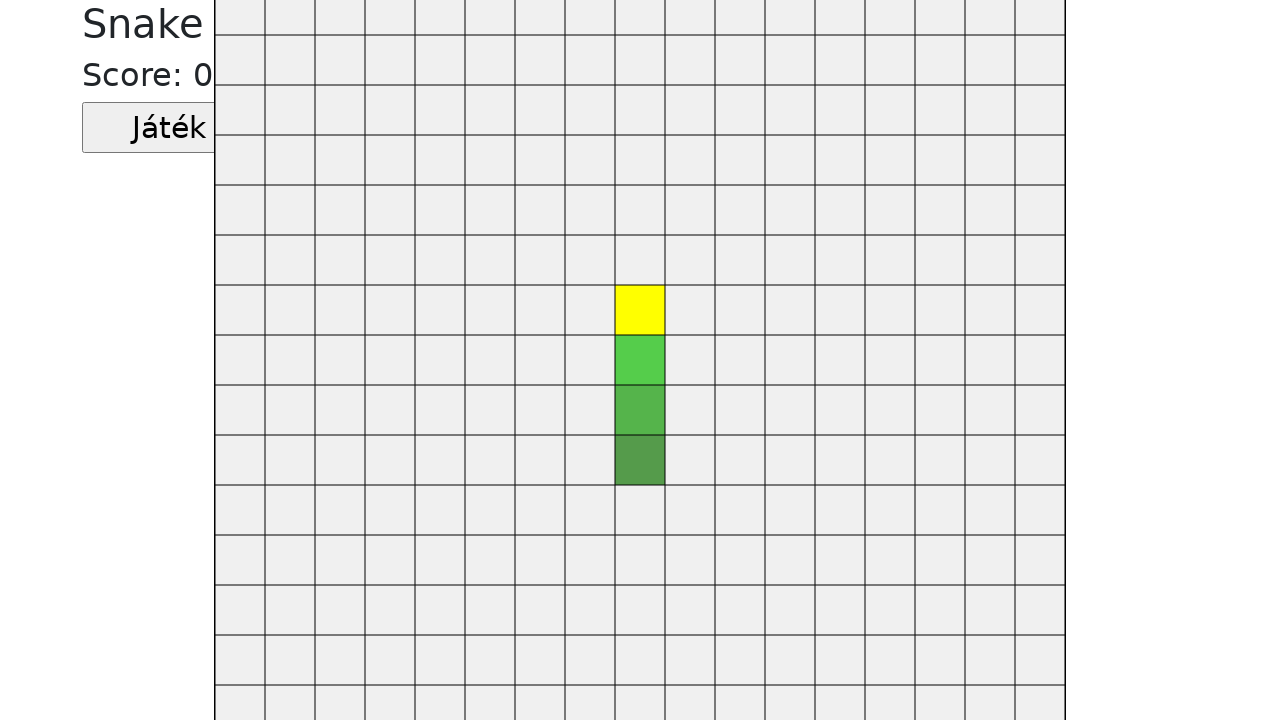

Clicked start game button at (169, 128) on .jatekGomb
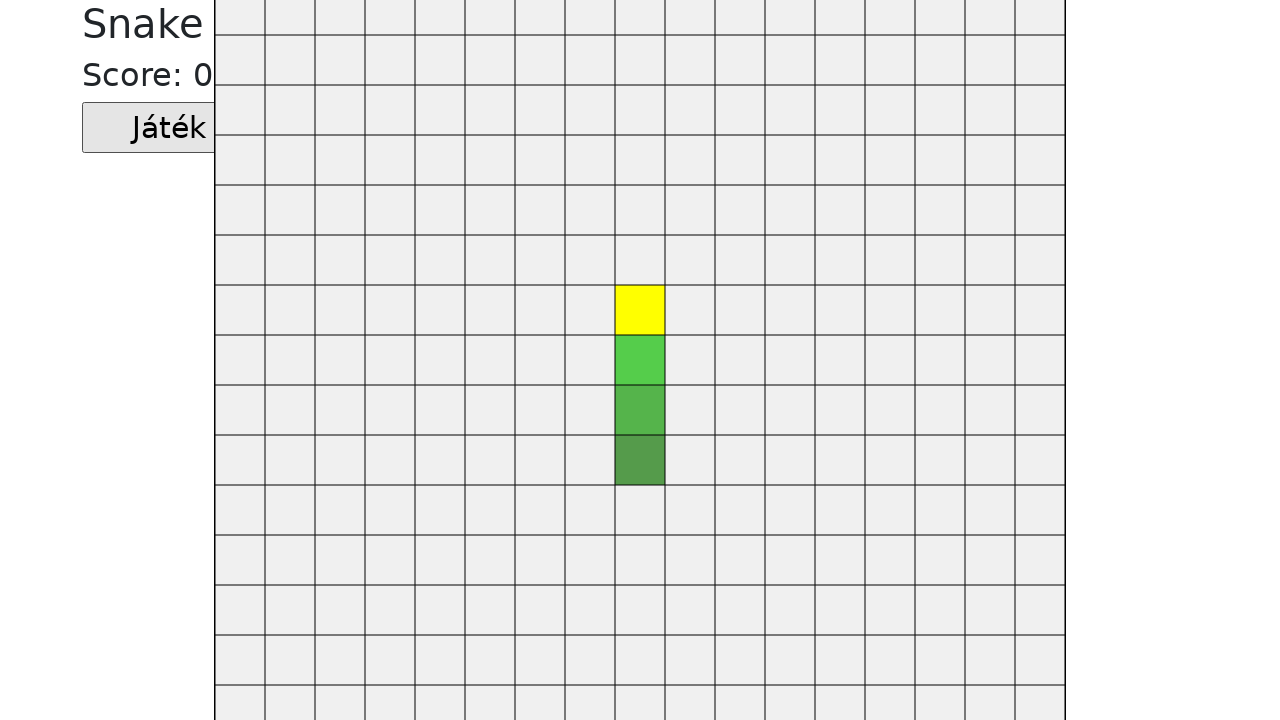

Retrieved snake object from game window
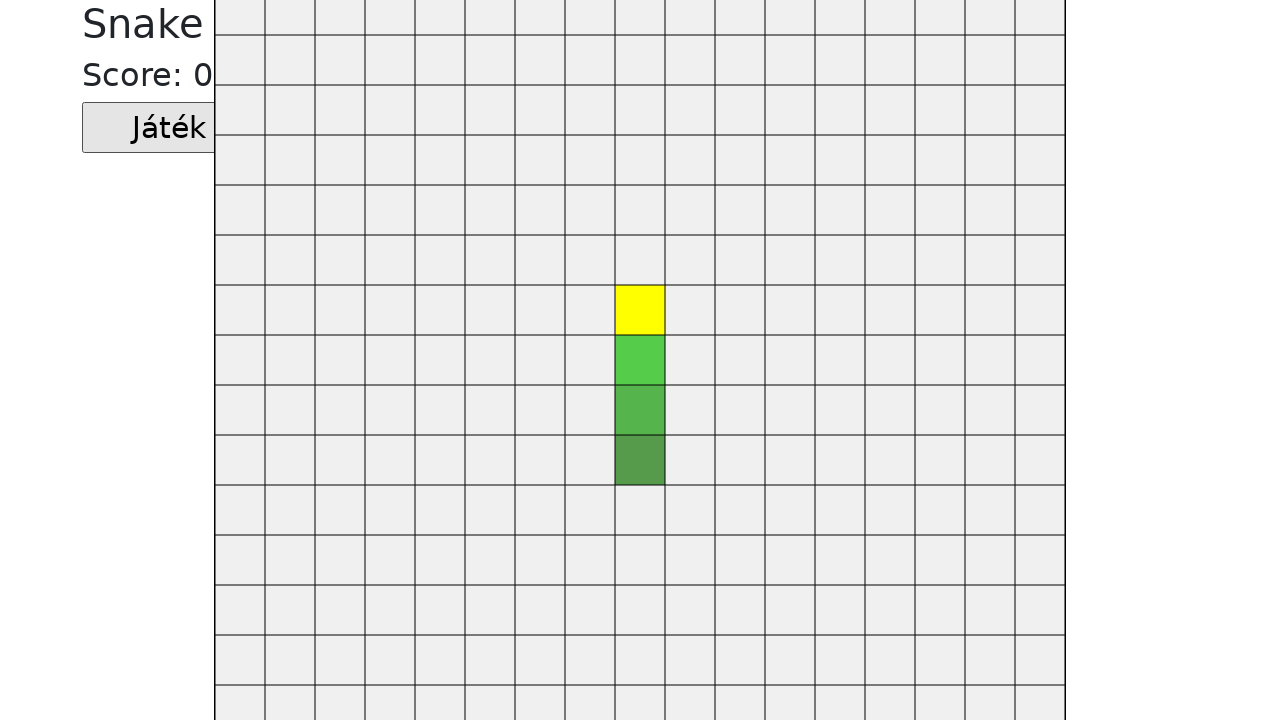

Verified snake object exists and is not None
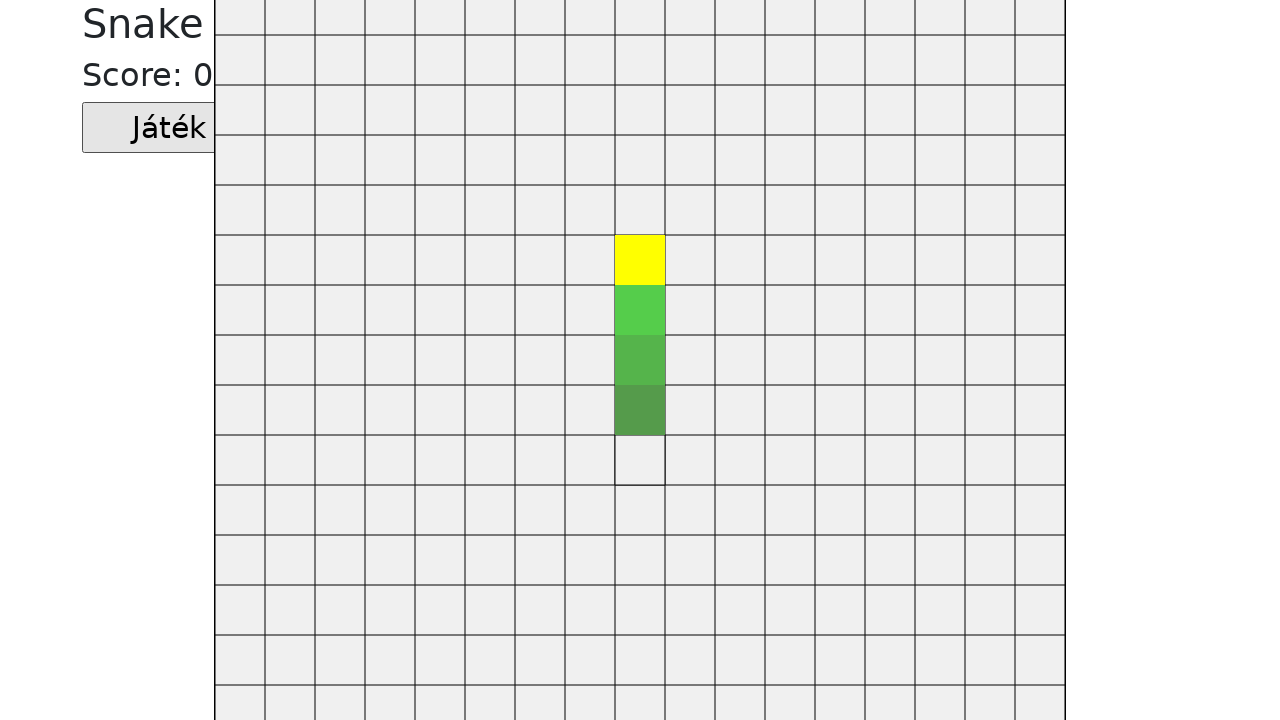

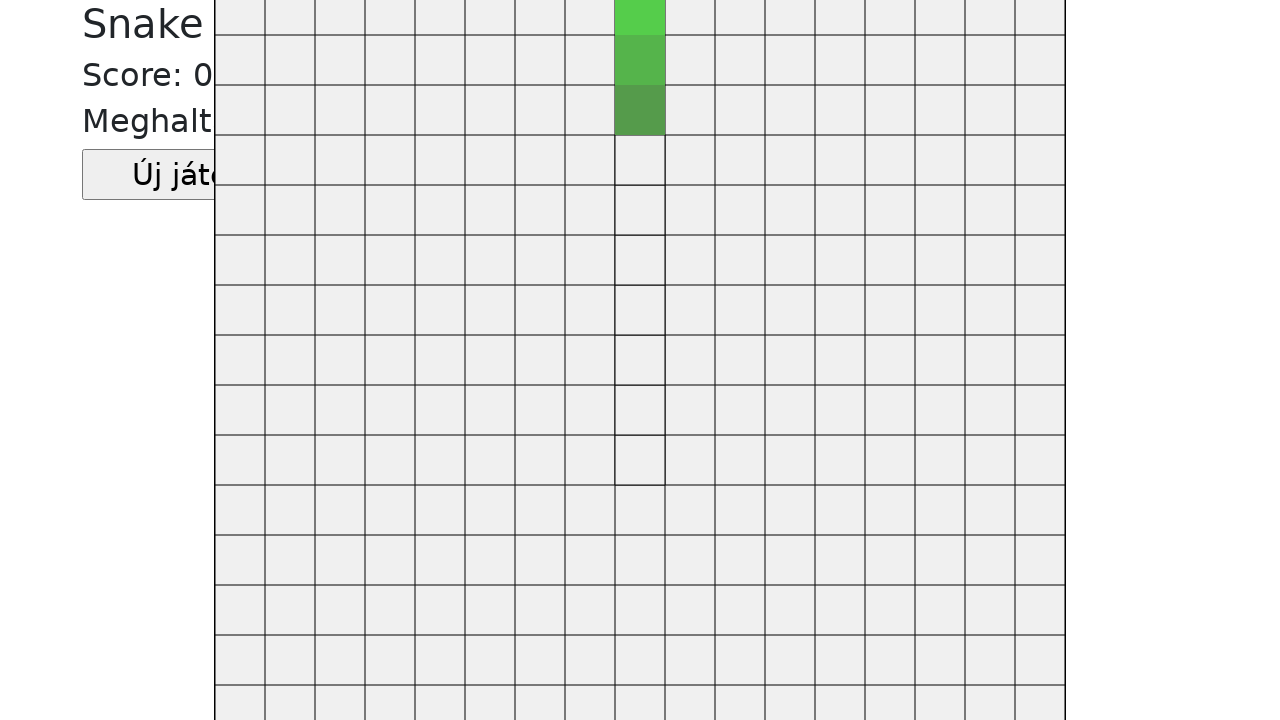